Tests that a todo item is removed when edited to an empty string

Starting URL: https://demo.playwright.dev/todomvc

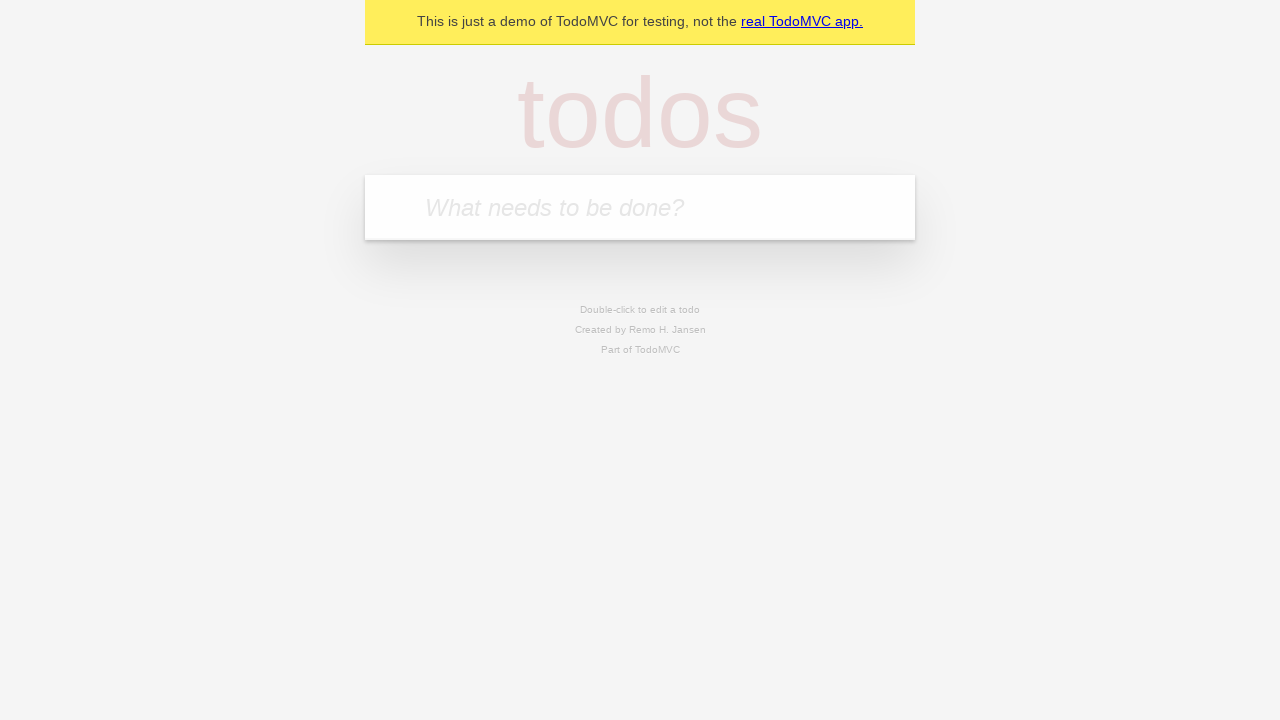

Filled todo input with 'buy some cheese' on internal:attr=[placeholder="What needs to be done?"i]
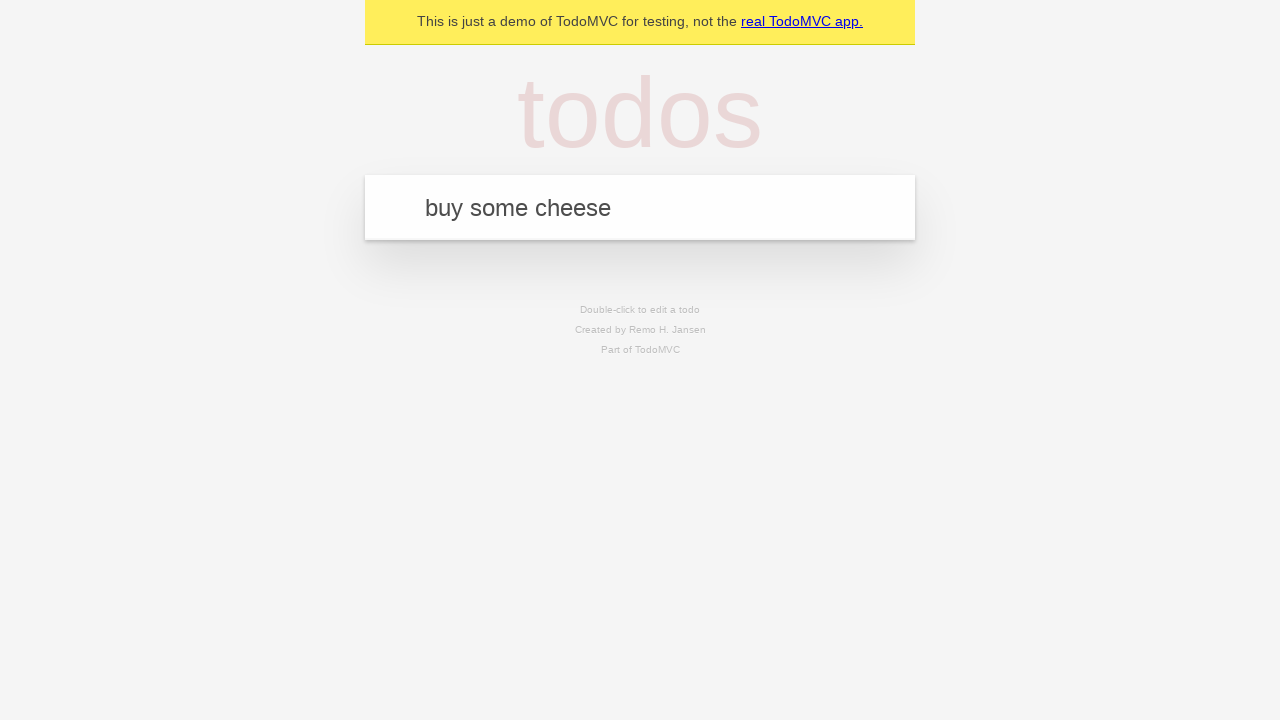

Pressed Enter to create first todo item on internal:attr=[placeholder="What needs to be done?"i]
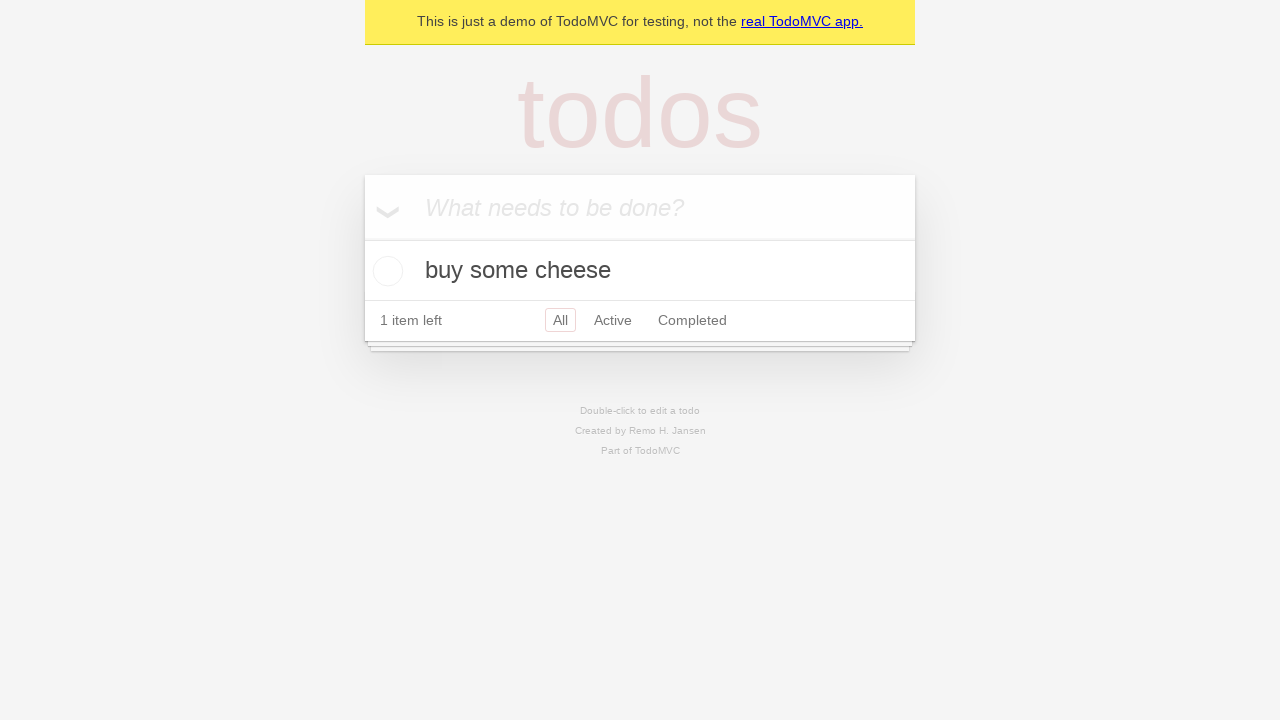

Filled todo input with 'feed the cat' on internal:attr=[placeholder="What needs to be done?"i]
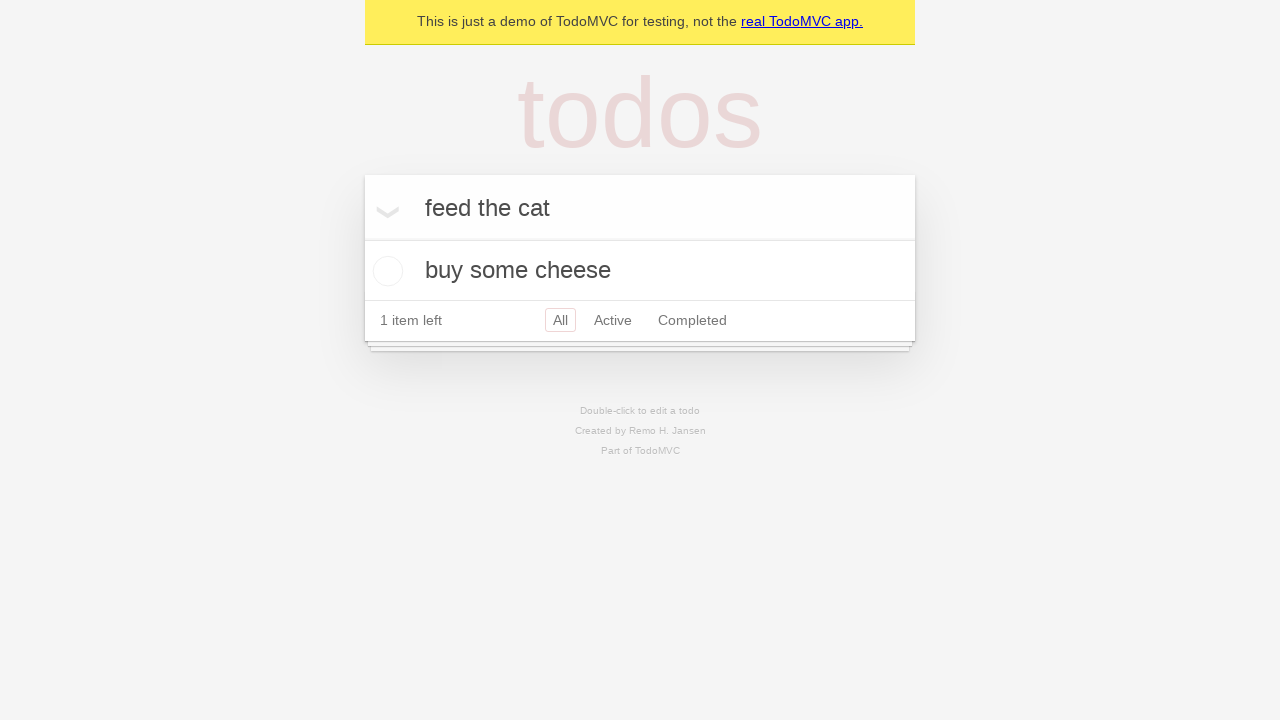

Pressed Enter to create second todo item on internal:attr=[placeholder="What needs to be done?"i]
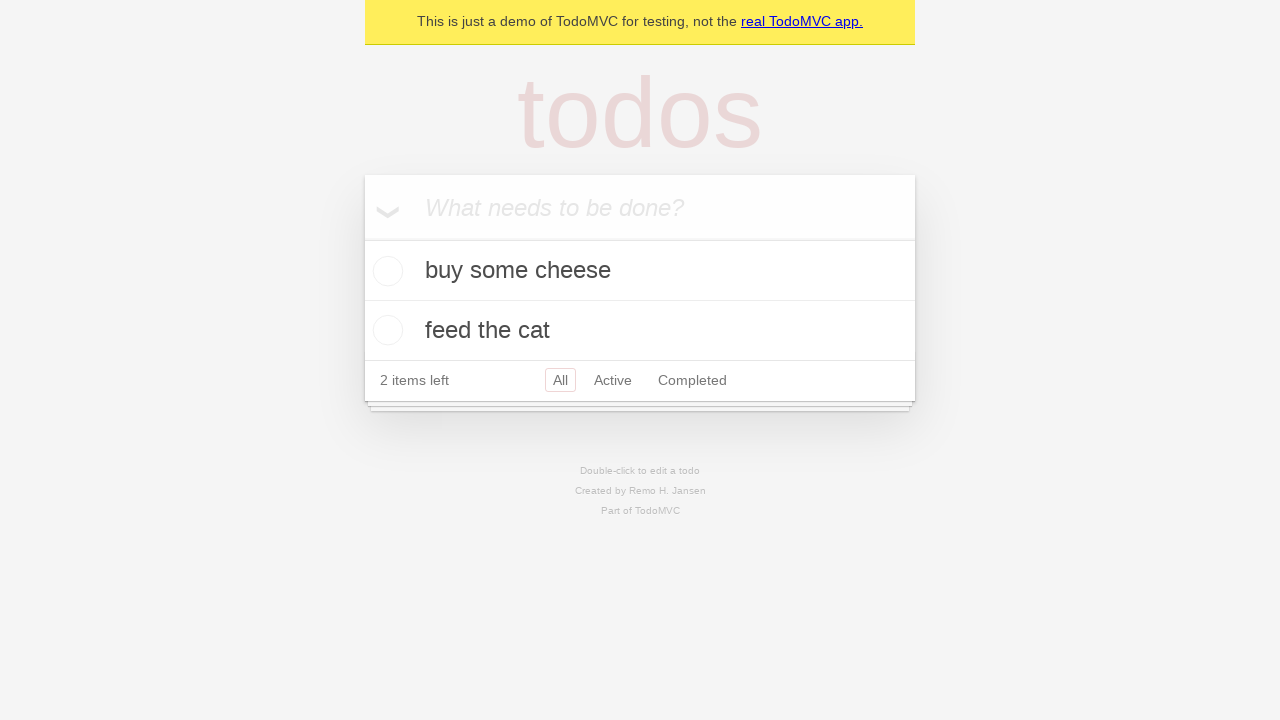

Filled todo input with 'book a doctors appointment' on internal:attr=[placeholder="What needs to be done?"i]
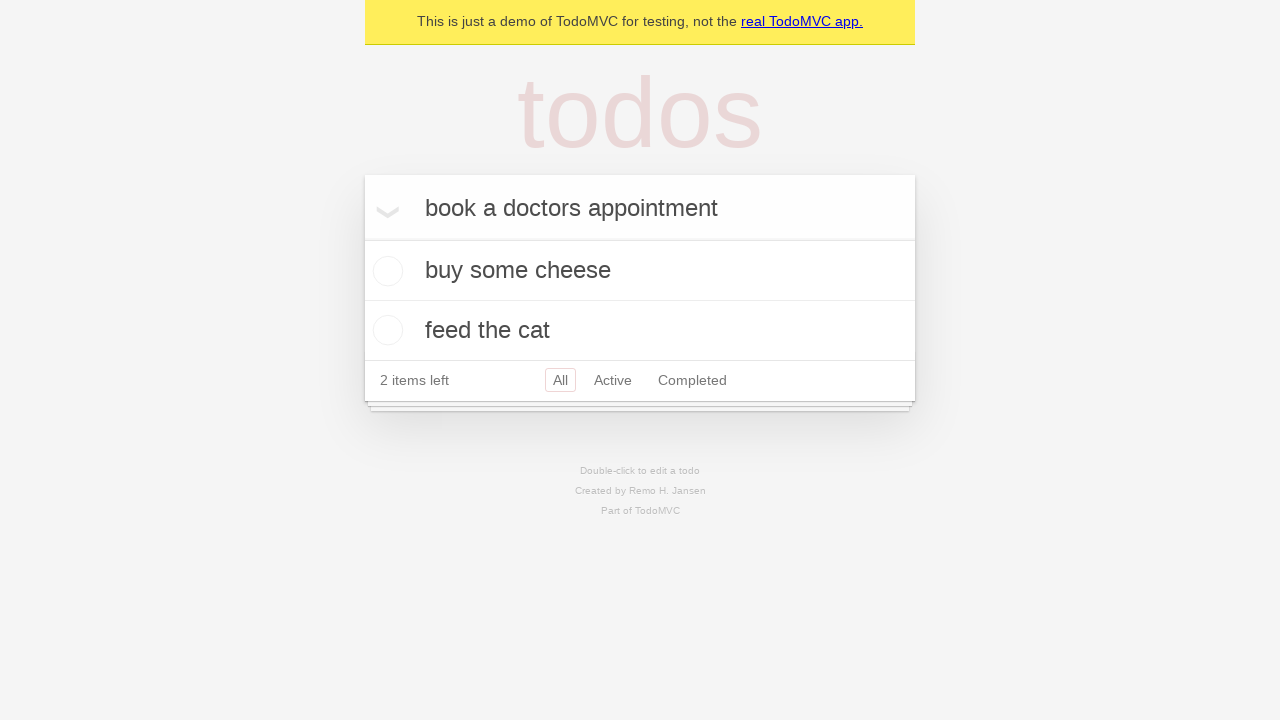

Pressed Enter to create third todo item on internal:attr=[placeholder="What needs to be done?"i]
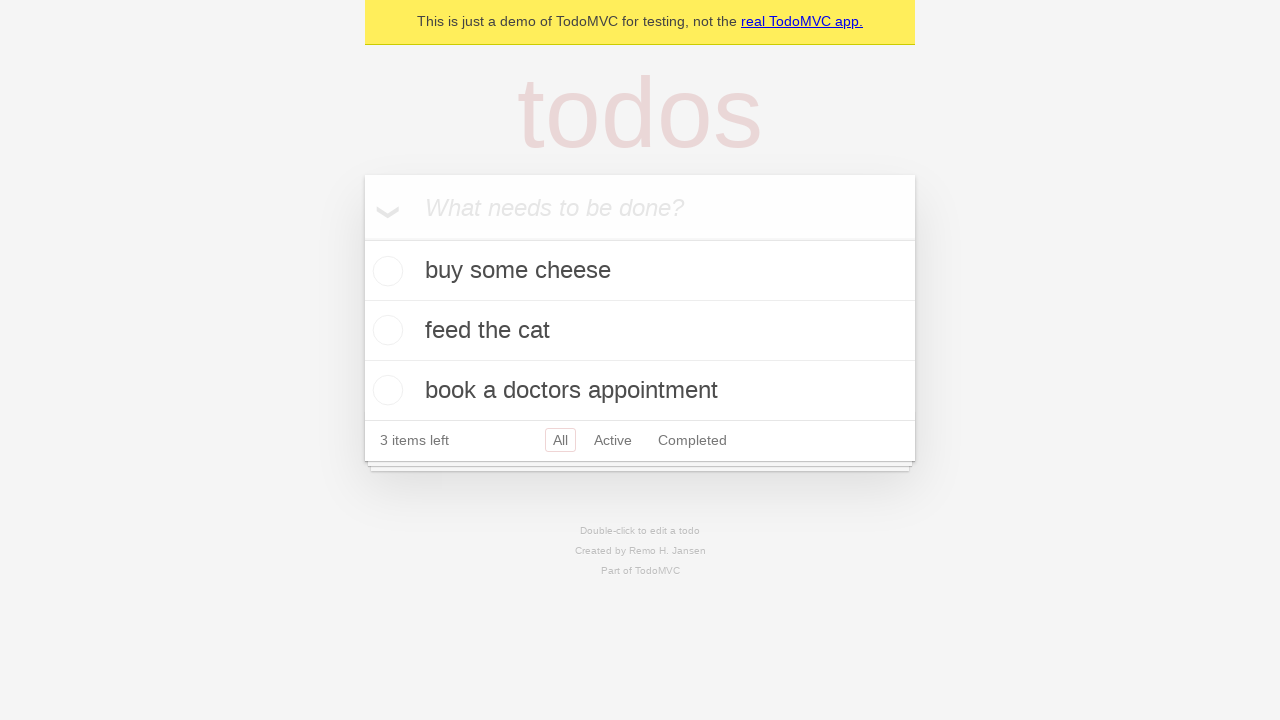

Double-clicked on second todo item to enter edit mode at (640, 331) on internal:testid=[data-testid="todo-item"s] >> nth=1
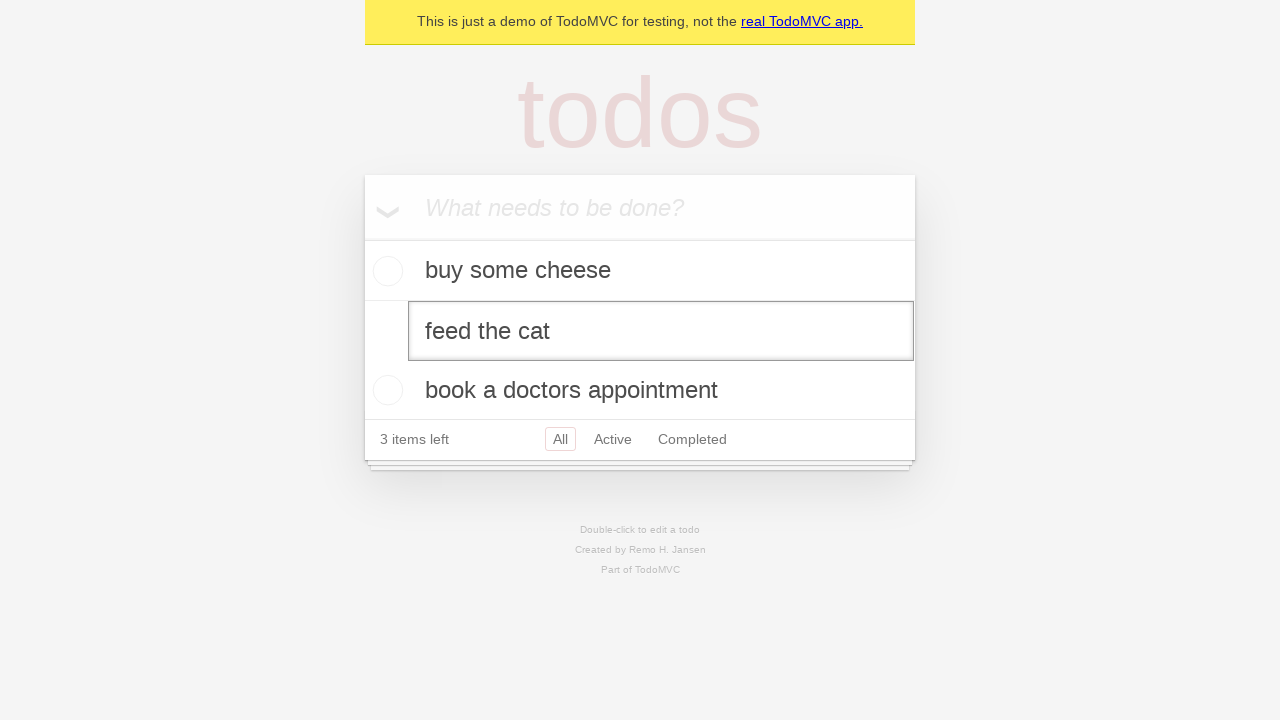

Cleared the edit textbox to remove todo text on internal:testid=[data-testid="todo-item"s] >> nth=1 >> internal:role=textbox[nam
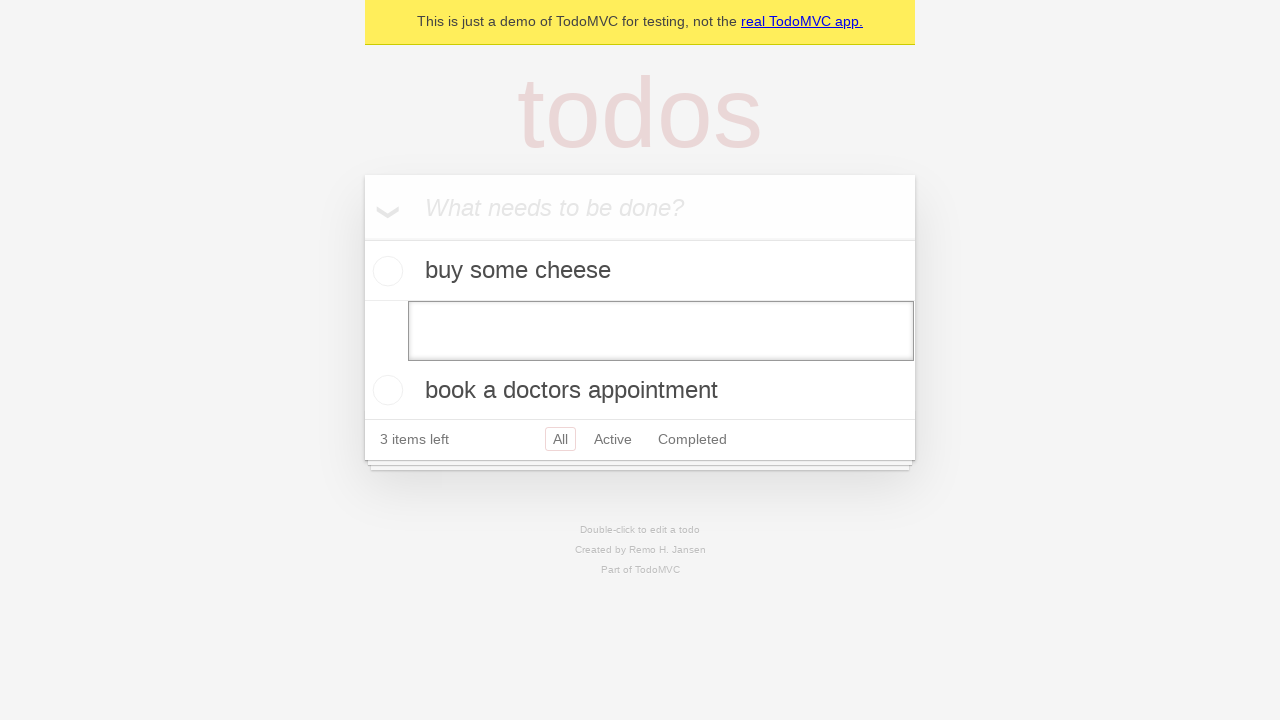

Pressed Enter to confirm empty edit, removing the todo item on internal:testid=[data-testid="todo-item"s] >> nth=1 >> internal:role=textbox[nam
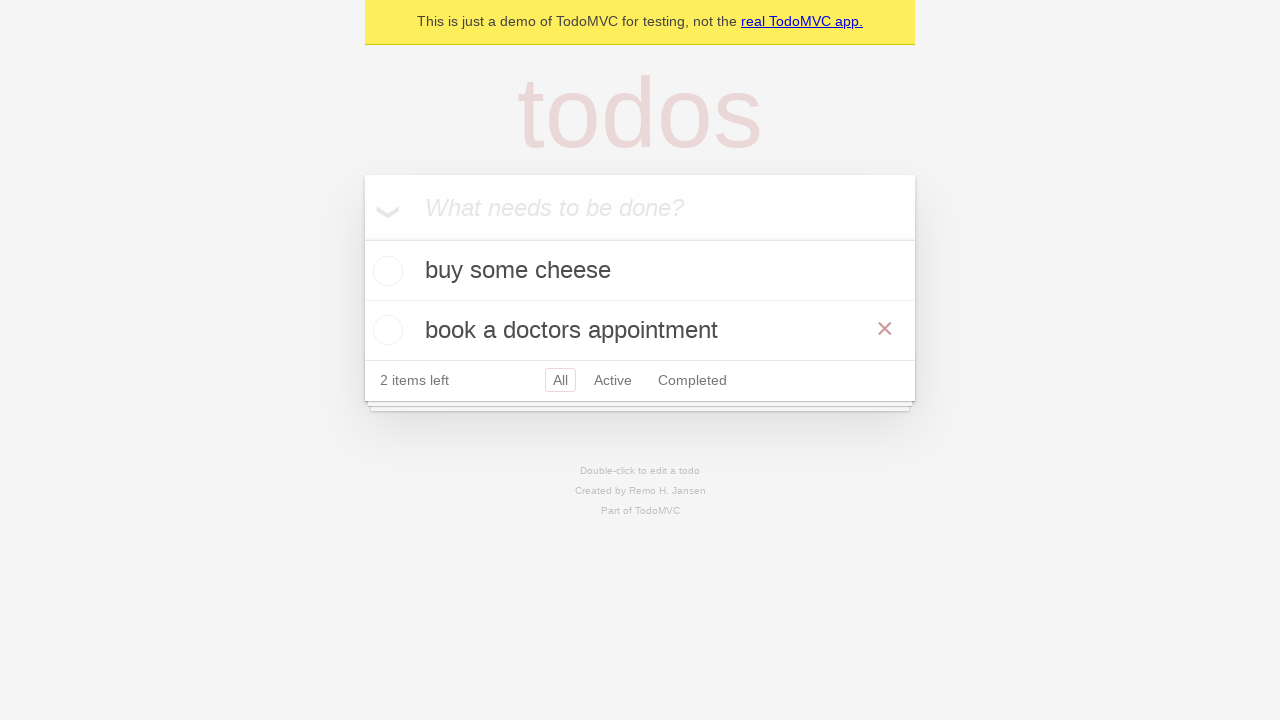

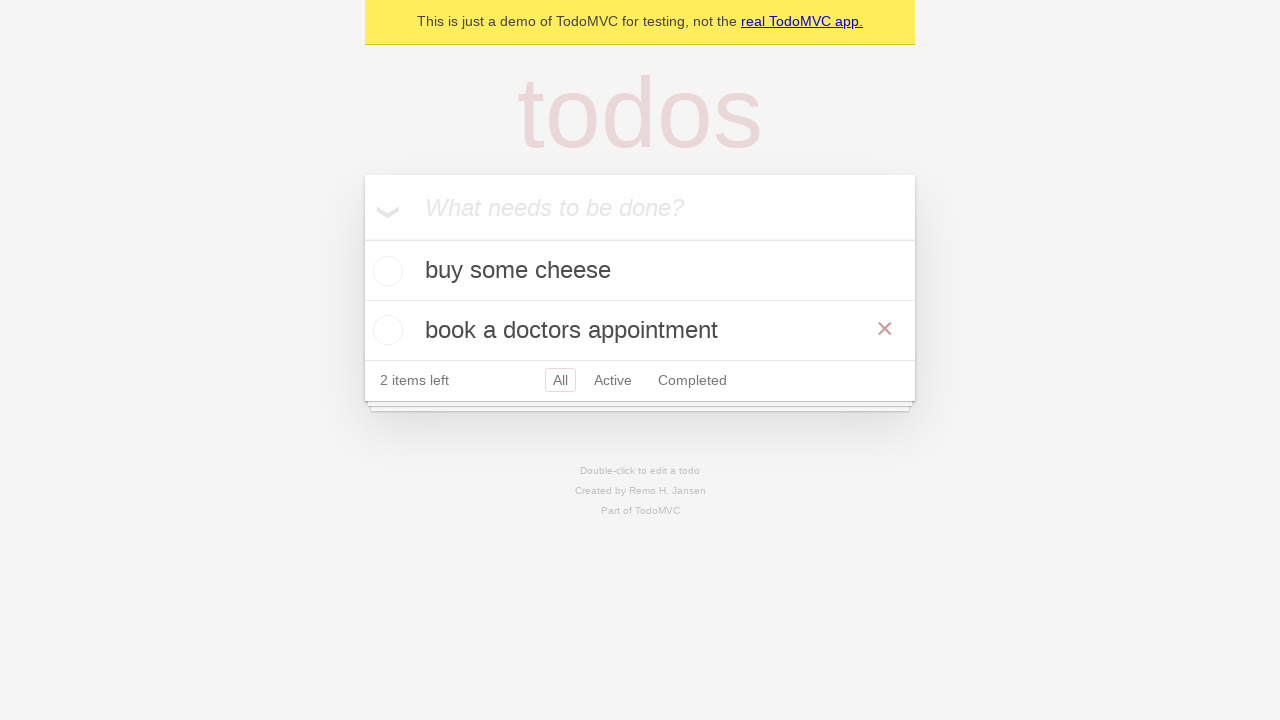